Navigates to Walla news website and verifies the page loads by checking the title

Starting URL: http://www.walla.co.il

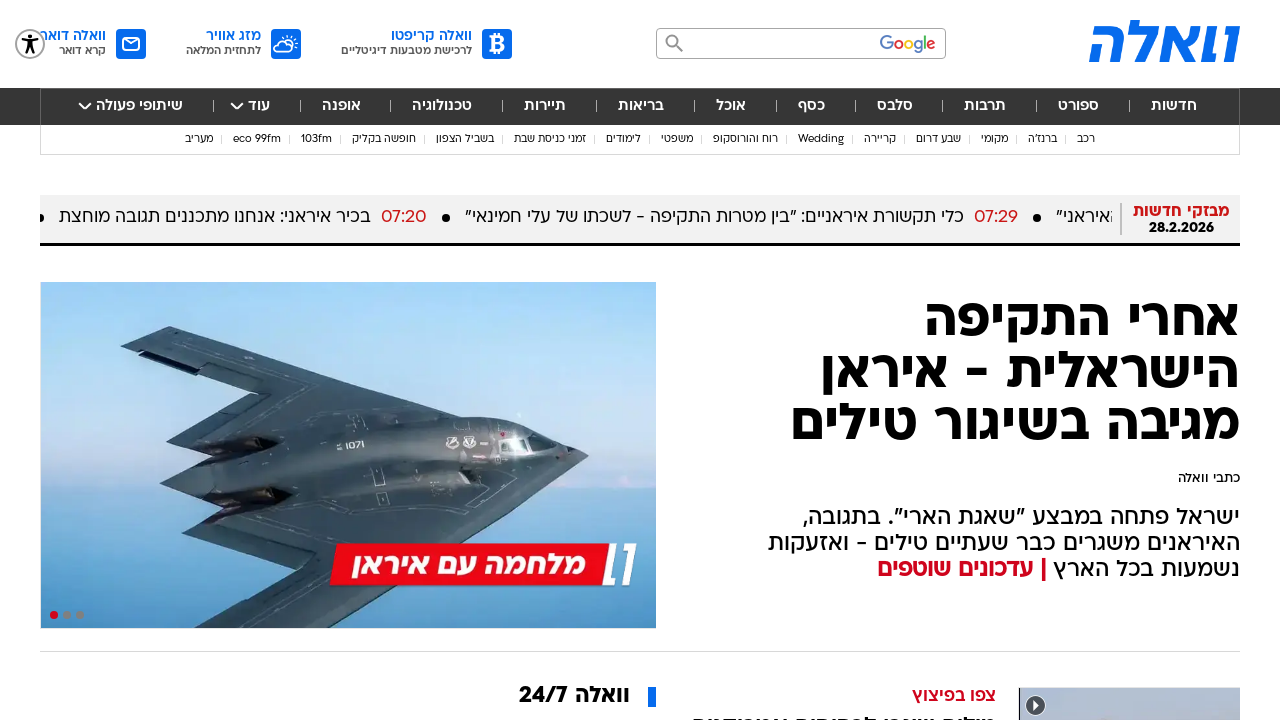

Waited for page to reach domcontentloaded state
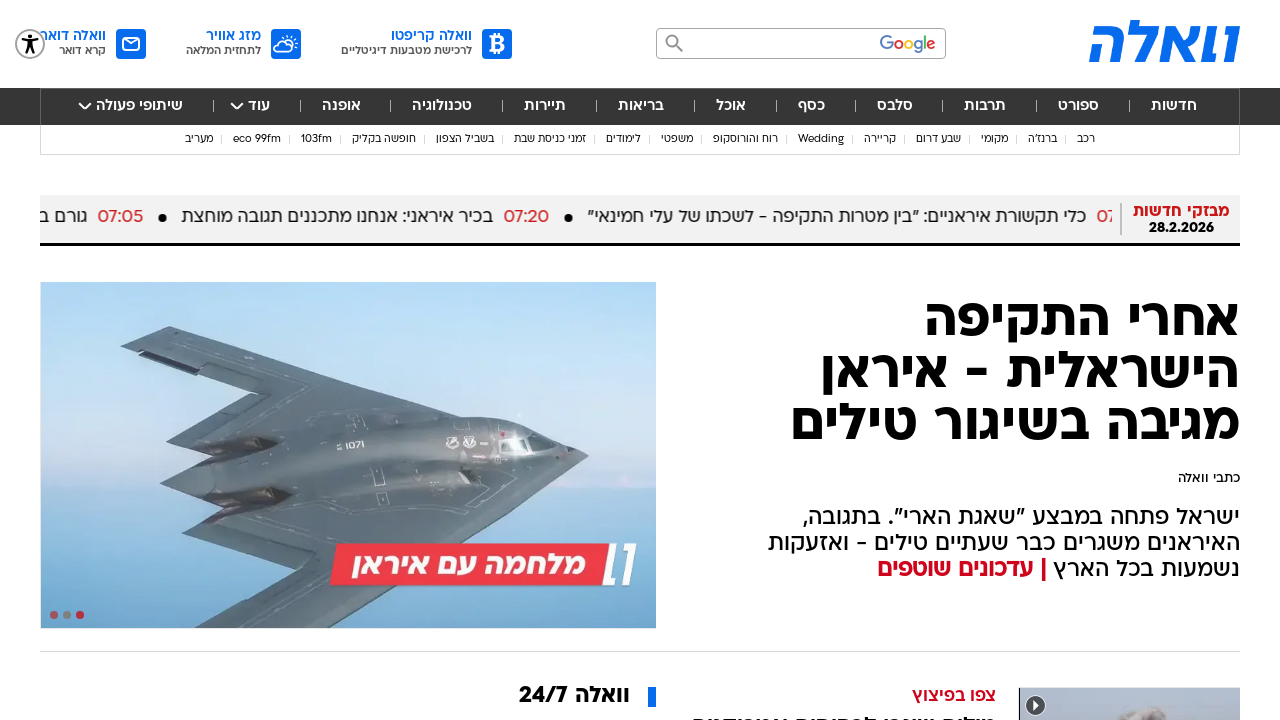

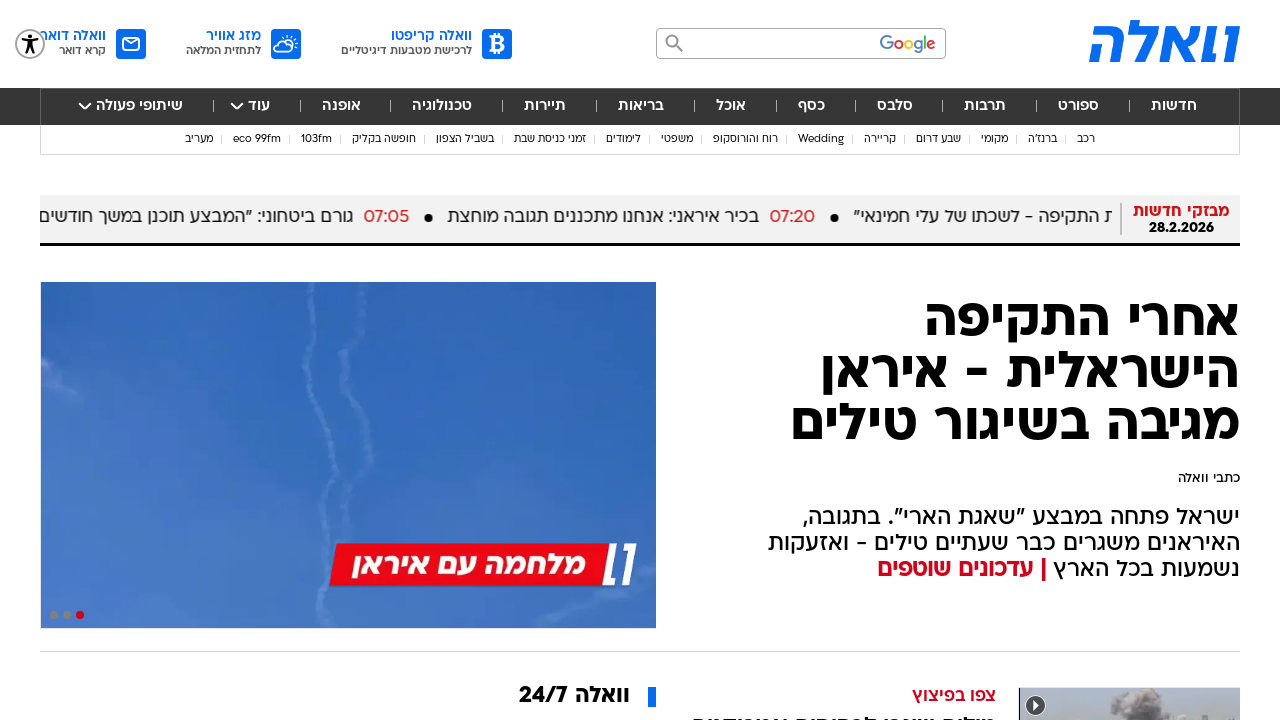